Tests navigation to About page and verifies that the Upcoming Events section is present

Starting URL: http://www.python.org

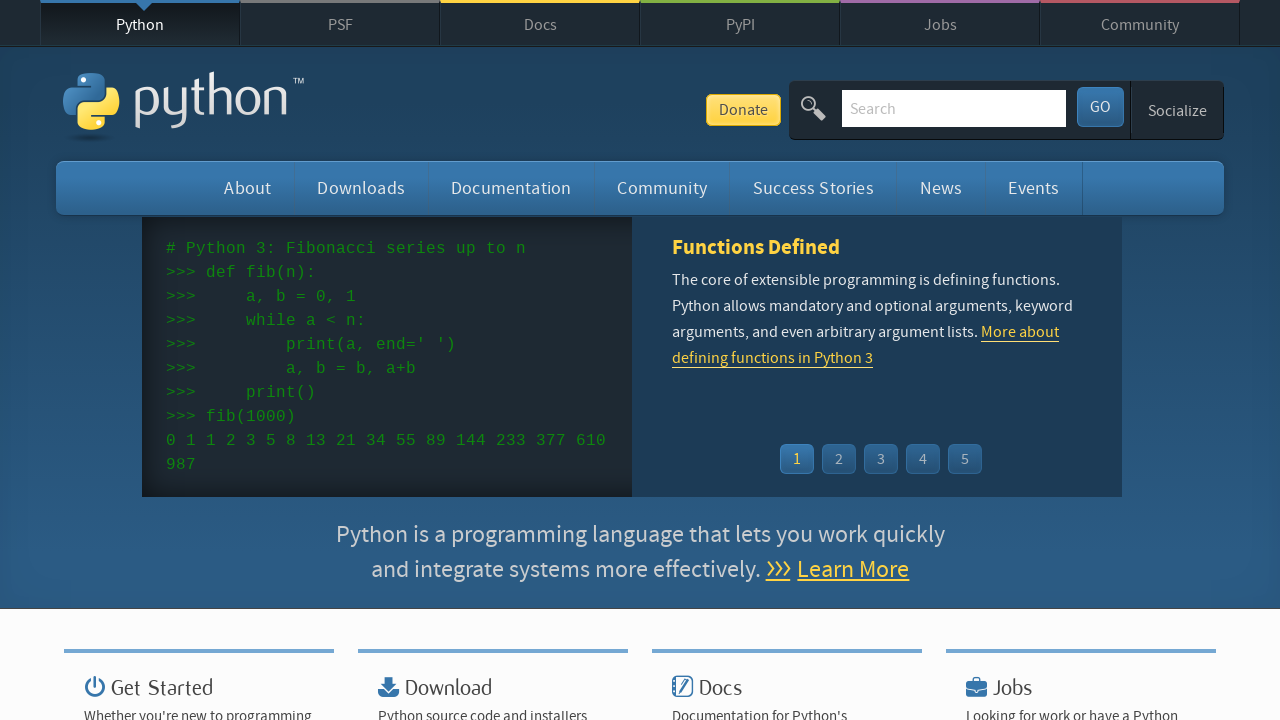

Clicked on About link at (248, 188) on xpath=//*[@id='about']/a
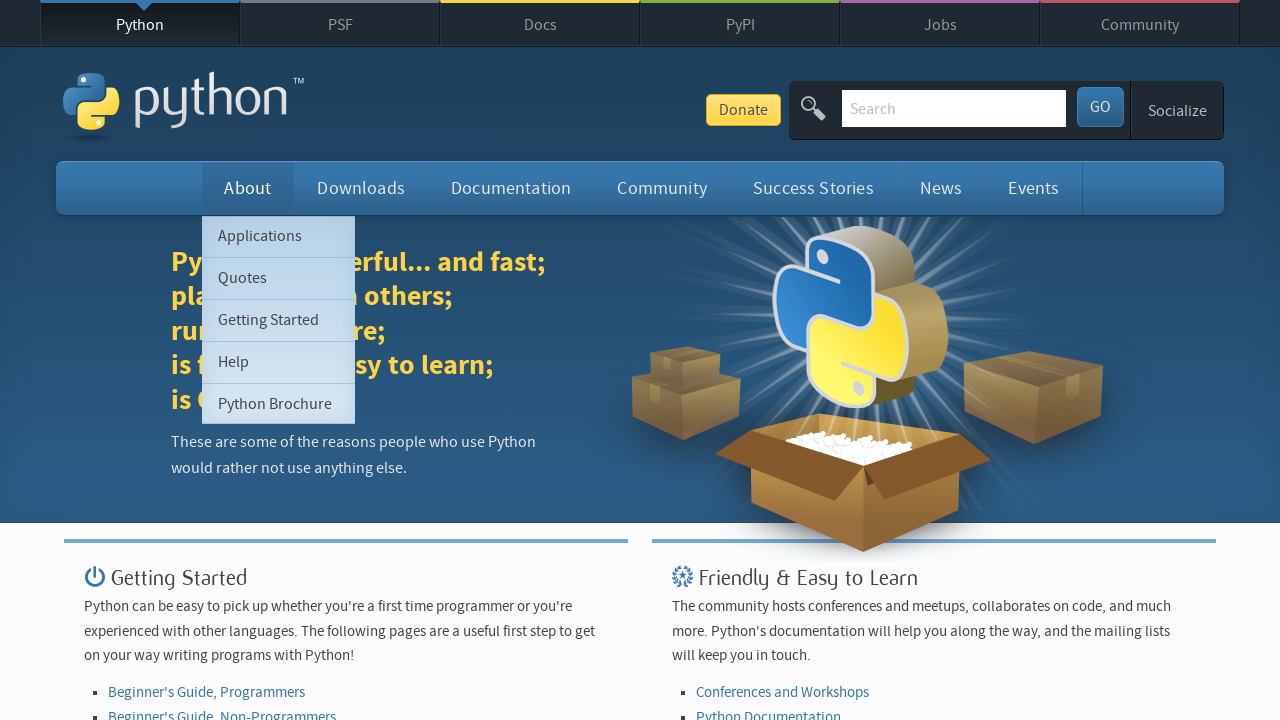

Waited for Upcoming Events section to load
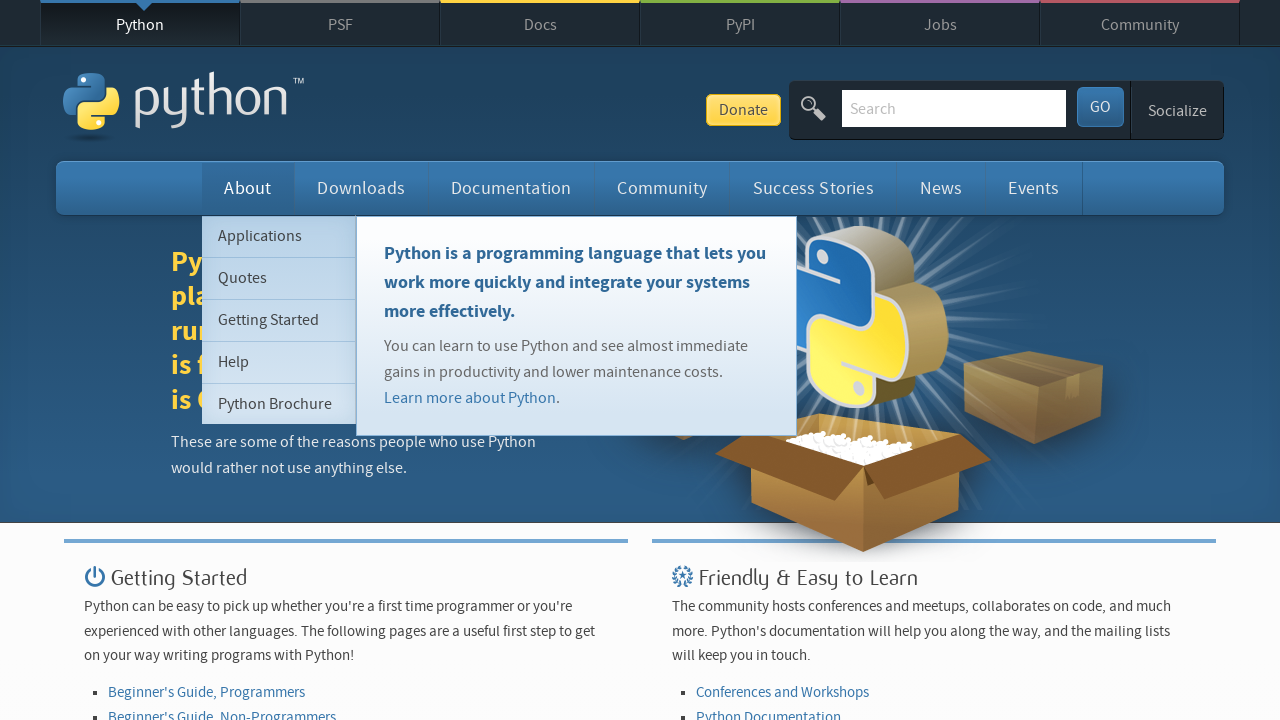

Located the Upcoming Events section element
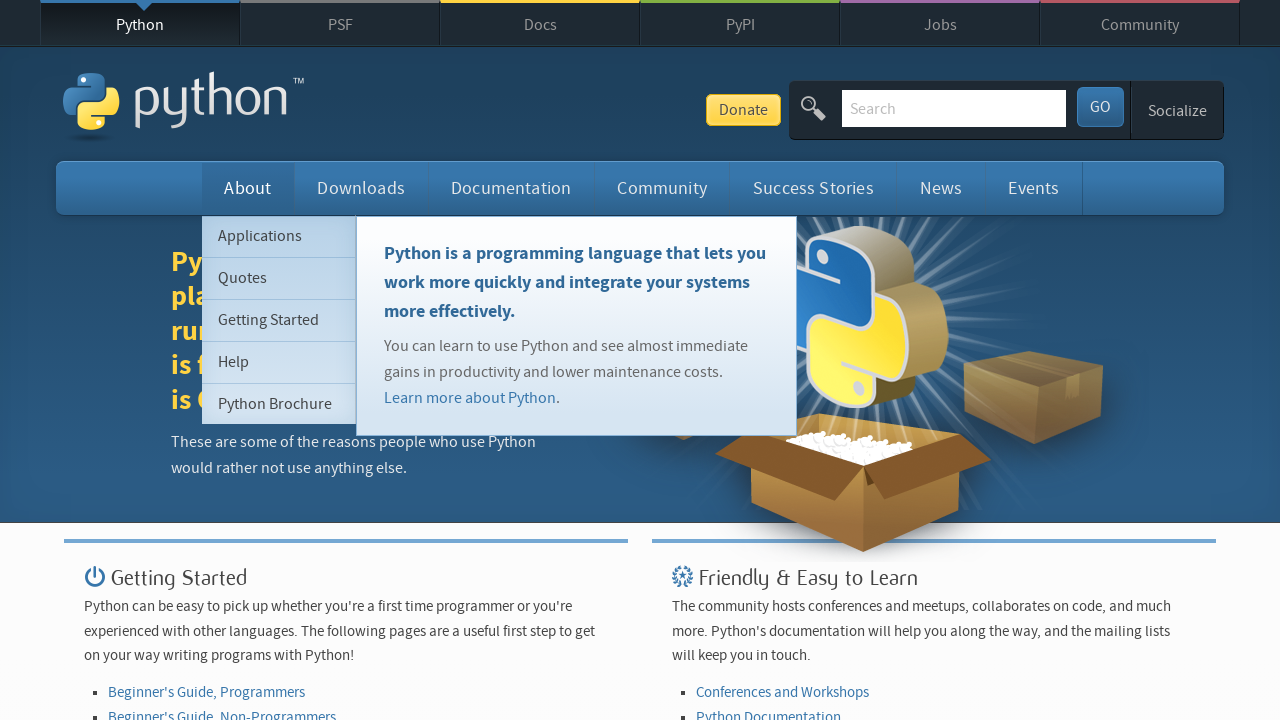

Verified that 'Upcoming Events' text is present in the section
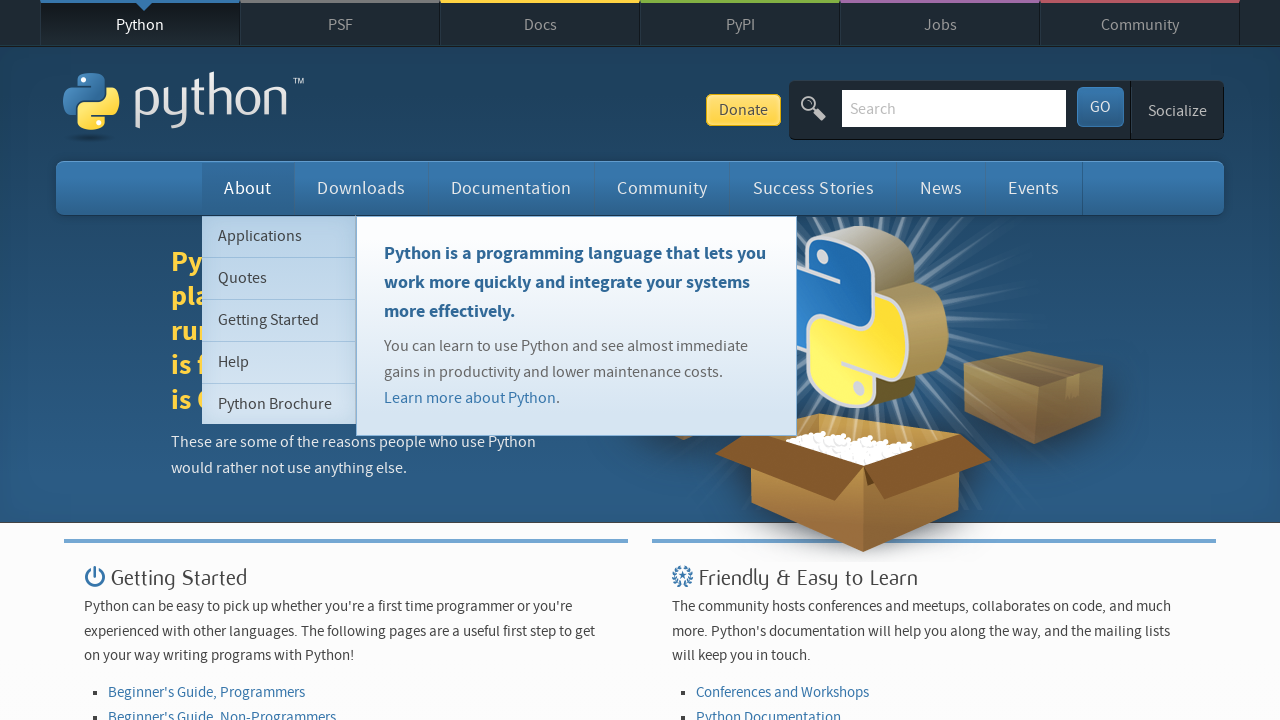

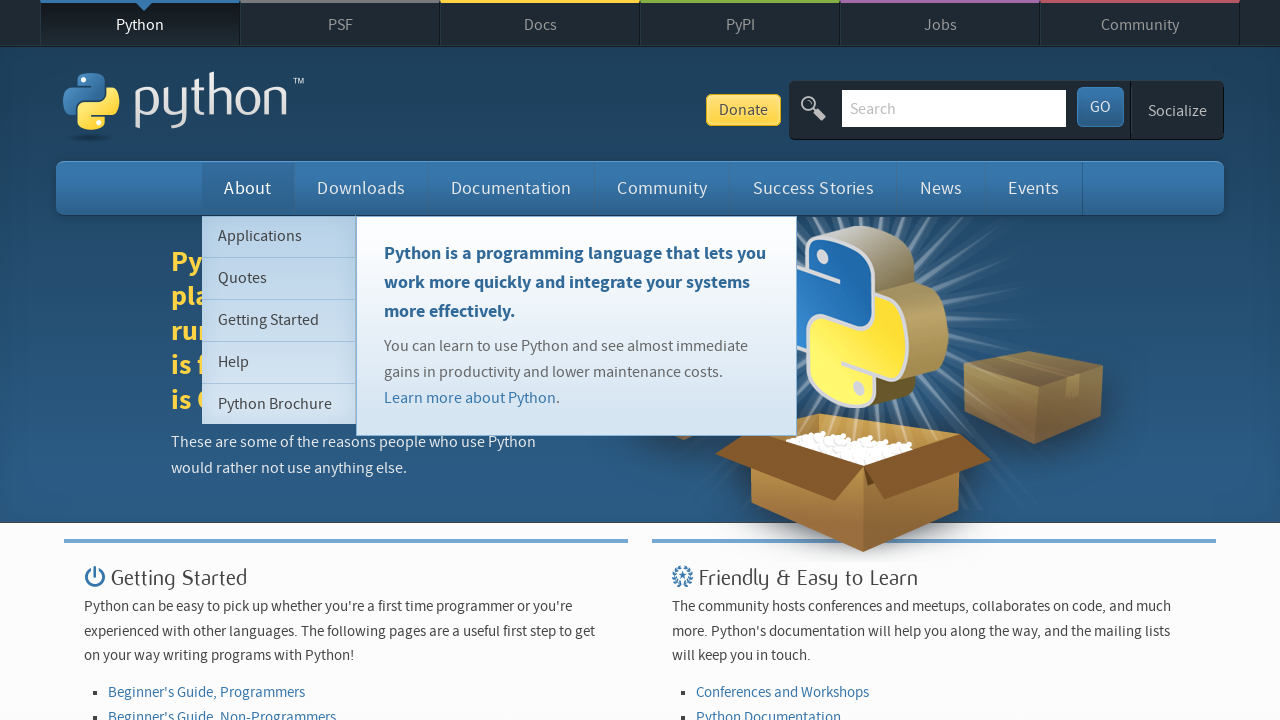